Tests auto-suggestion dropdown functionality by typing partial text and navigating through suggestions using keyboard arrows

Starting URL: https://rahulshettyacademy.com/AutomationPractice/

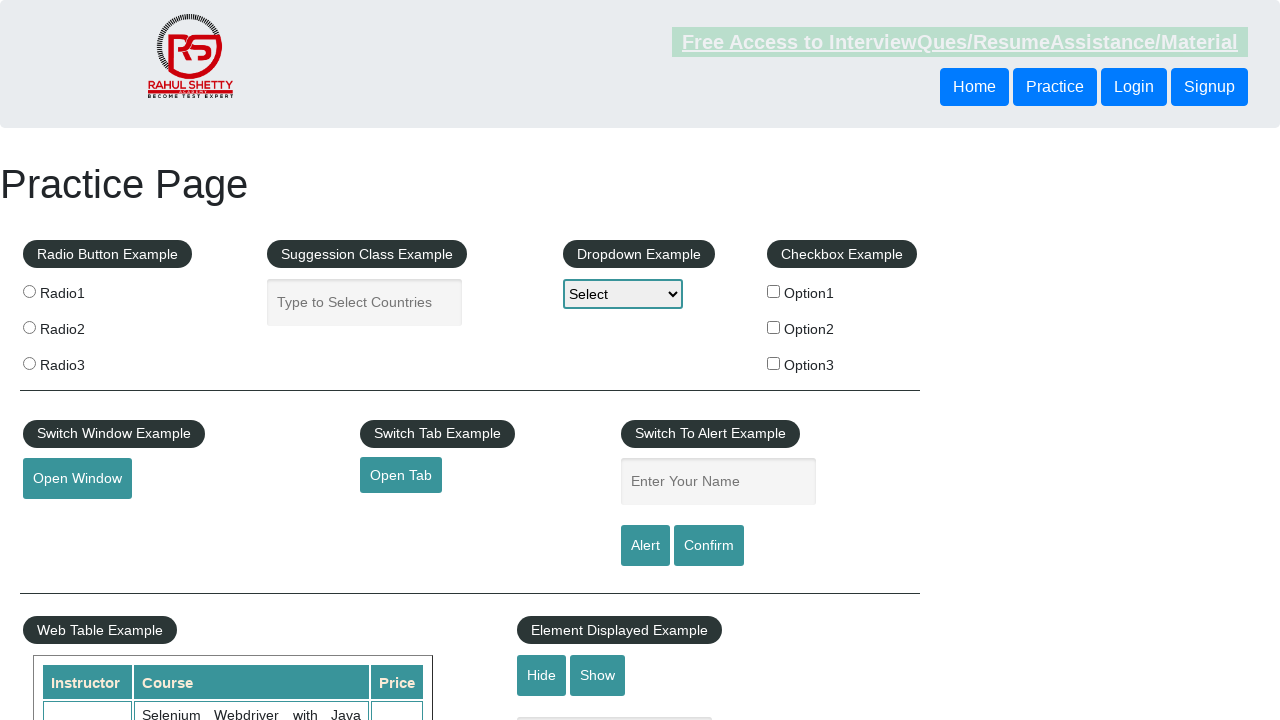

Filled autocomplete field with 'ja' to trigger suggestions on #autocomplete
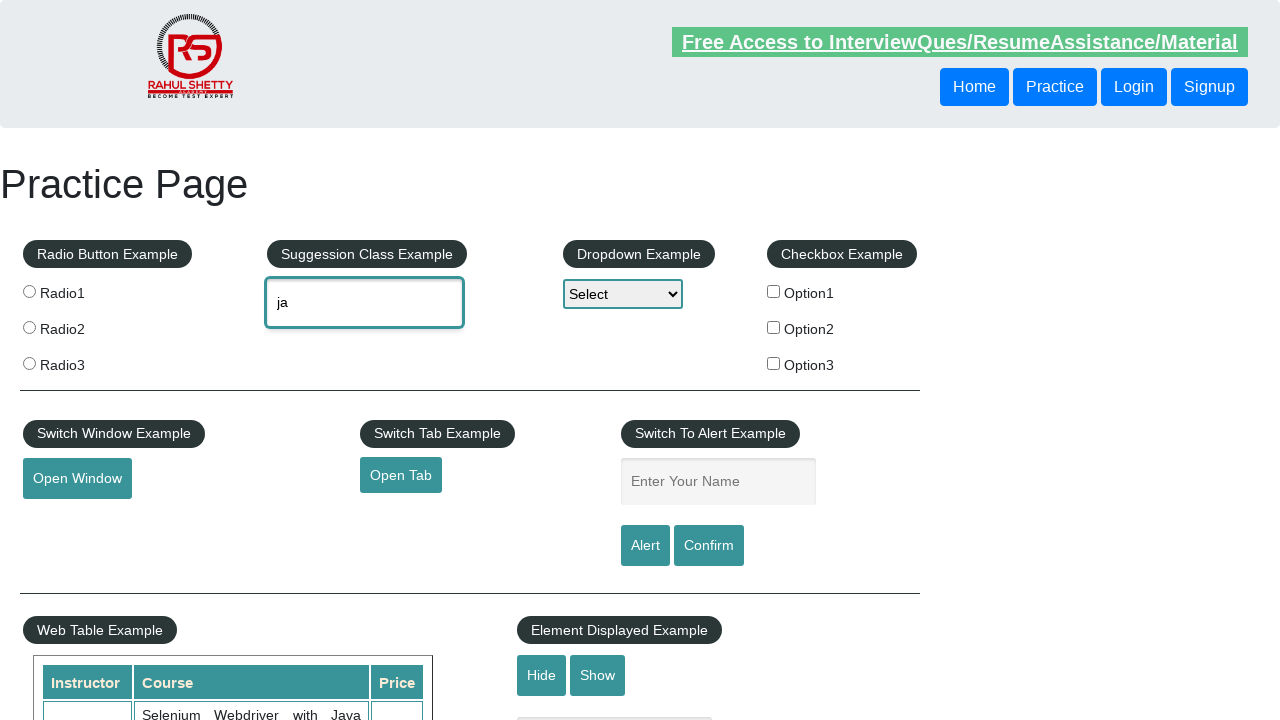

Waited 3 seconds for auto-suggestion dropdown to appear
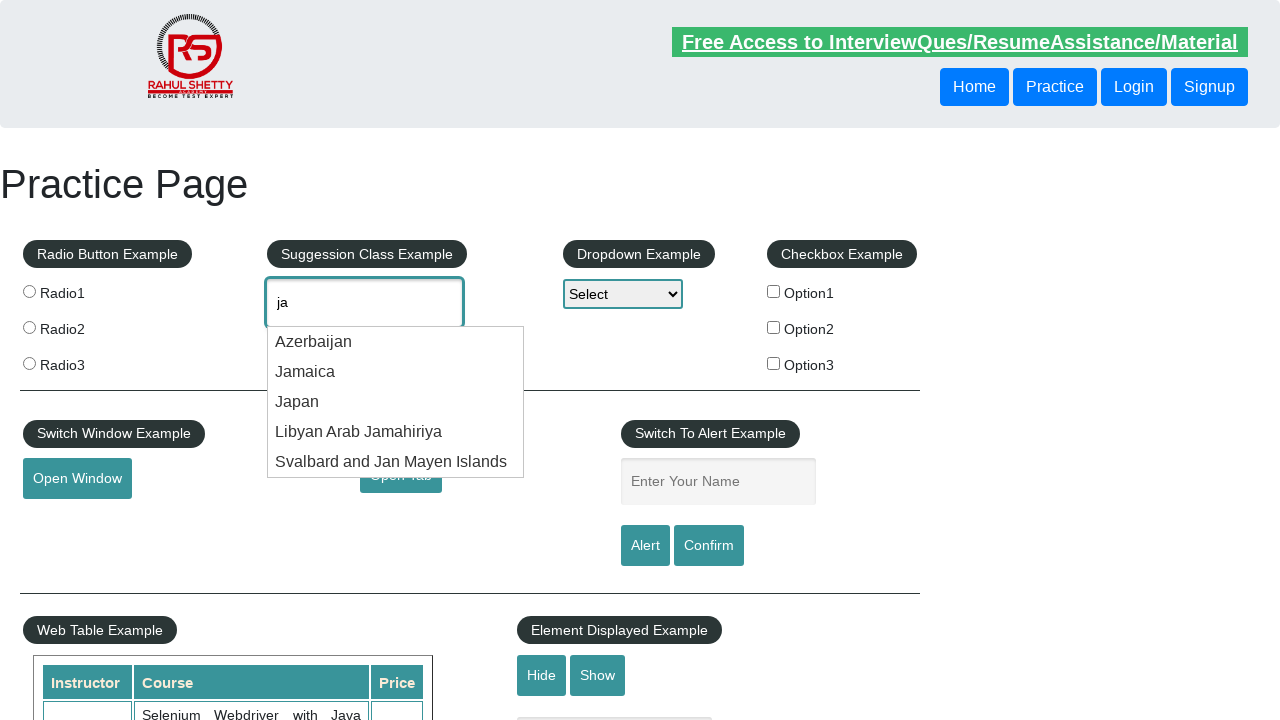

Pressed ArrowDown key to navigate to first suggestion on #autocomplete
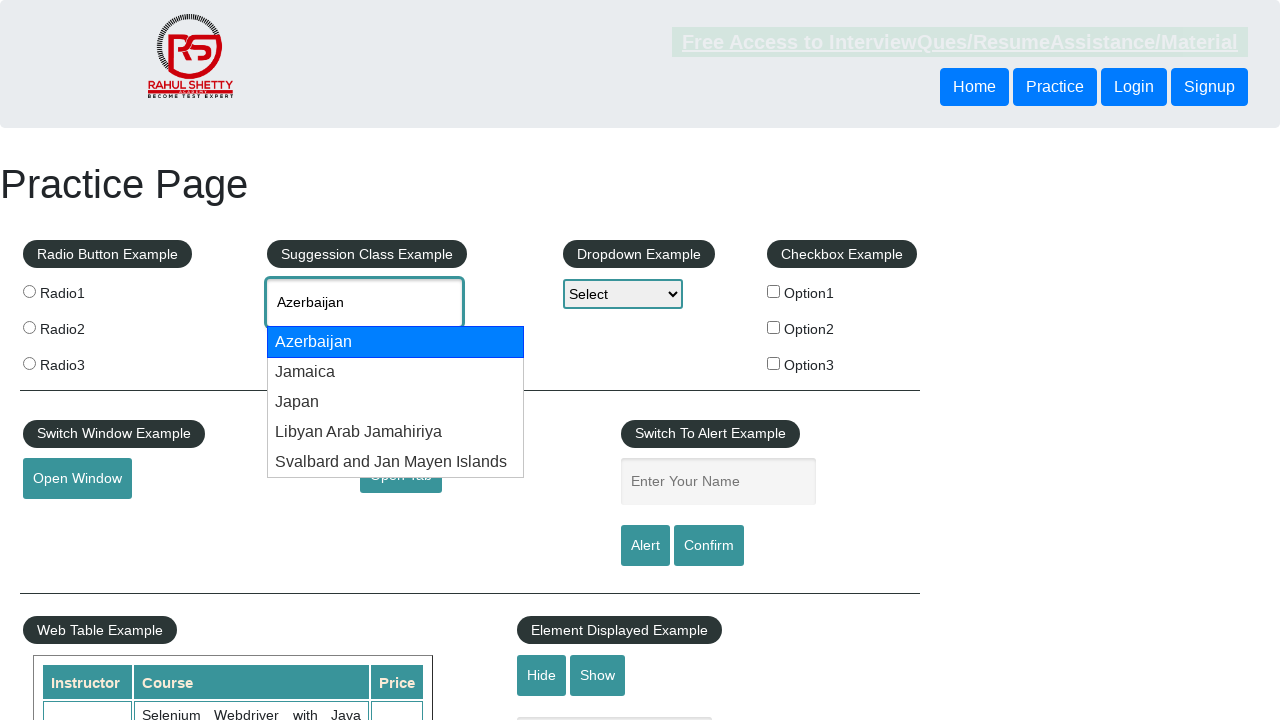

Pressed ArrowDown key to navigate to second suggestion on #autocomplete
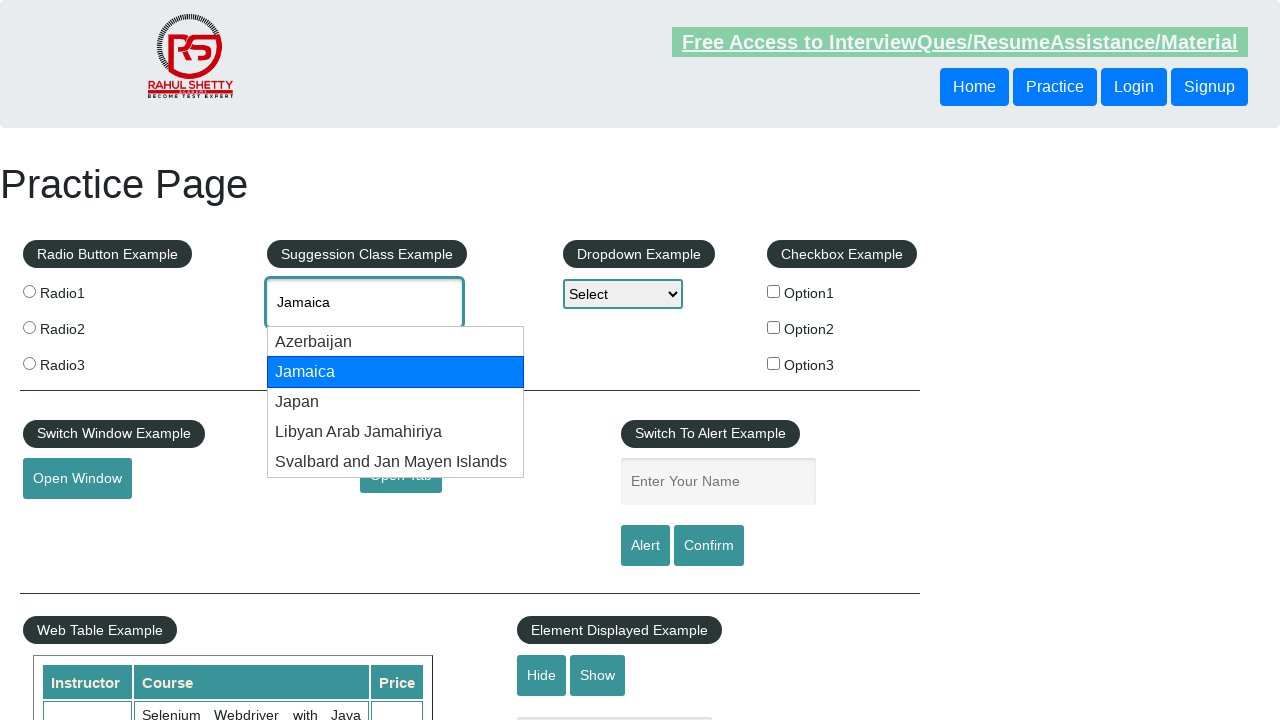

Pressed ArrowDown key to navigate to third suggestion on #autocomplete
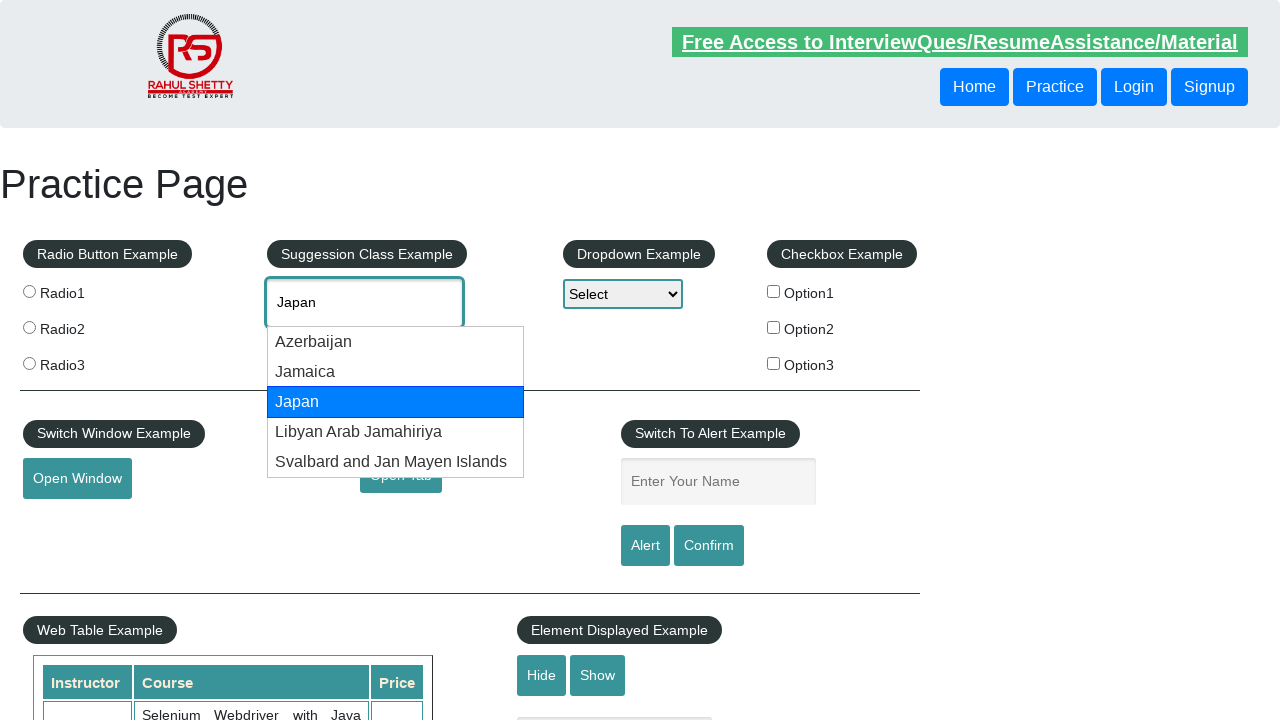

Pressed ArrowDown key to navigate to fourth suggestion on #autocomplete
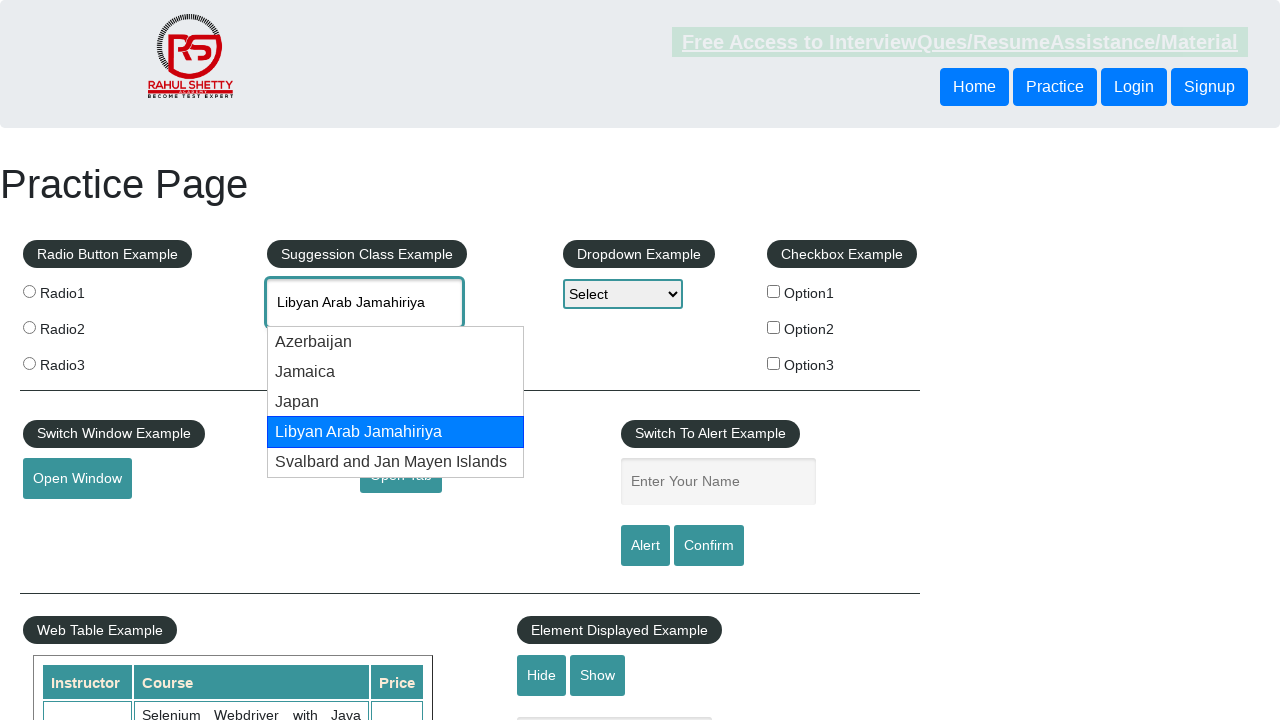

Retrieved selected autocomplete value: Libyan Arab Jamahiriya
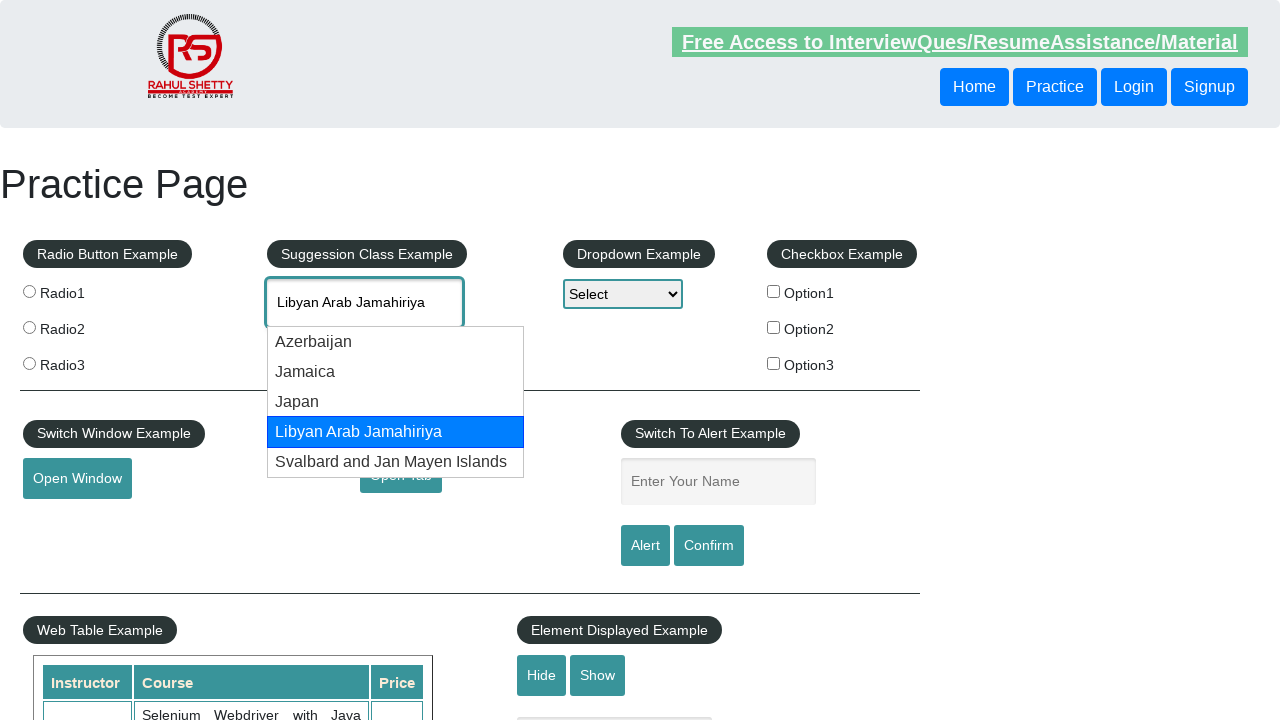

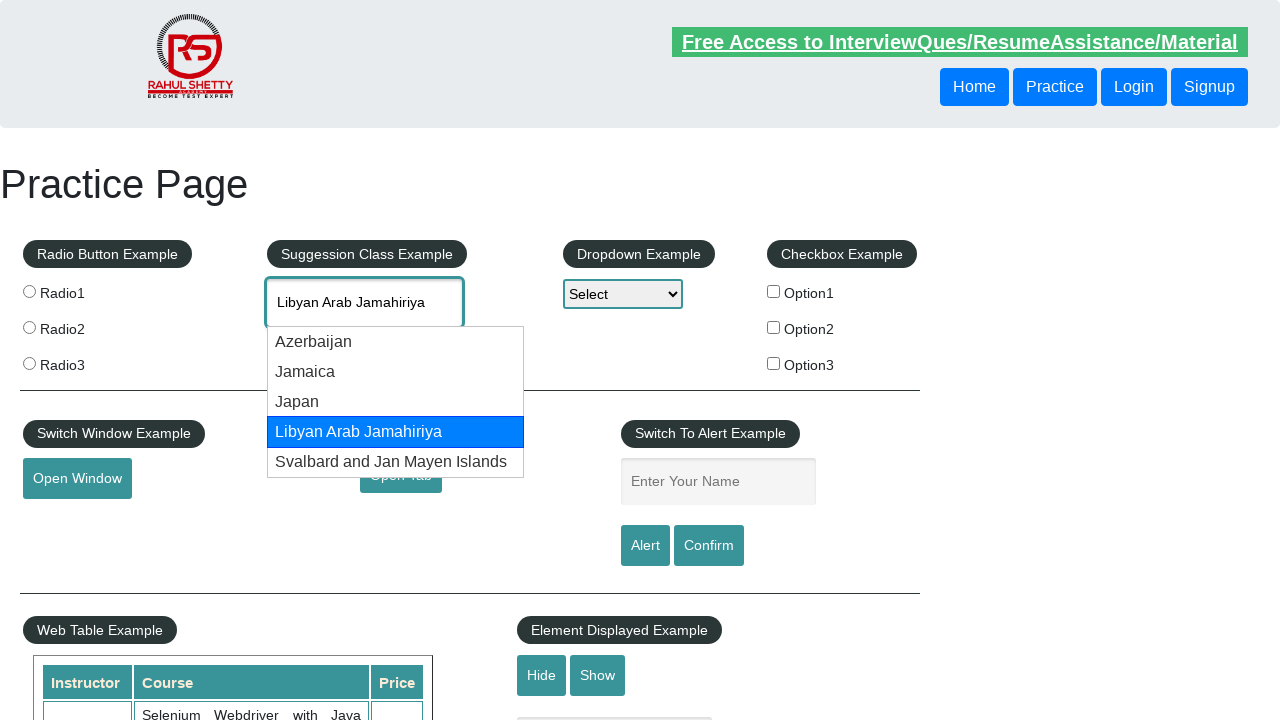